Navigates to DemoQA homepage, scrolls to the sixth card element, and clicks on it

Starting URL: https://demoqa.com

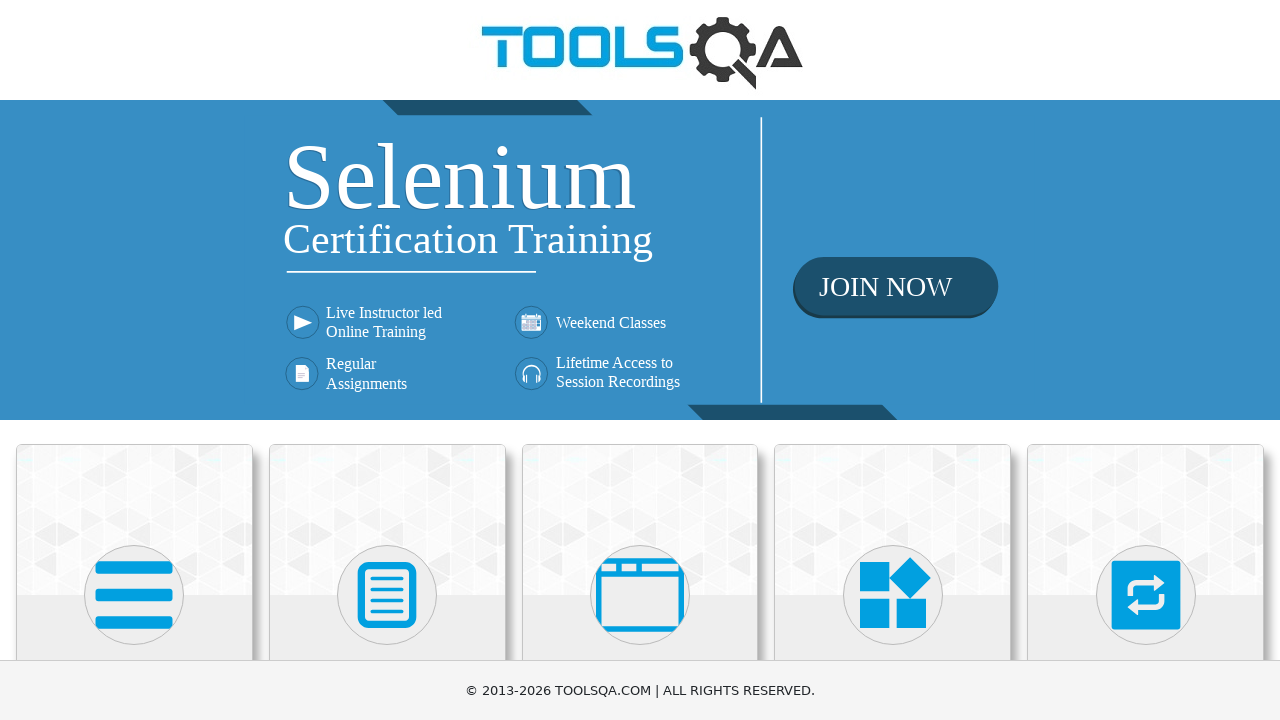

Waited for card elements to load on DemoQA homepage
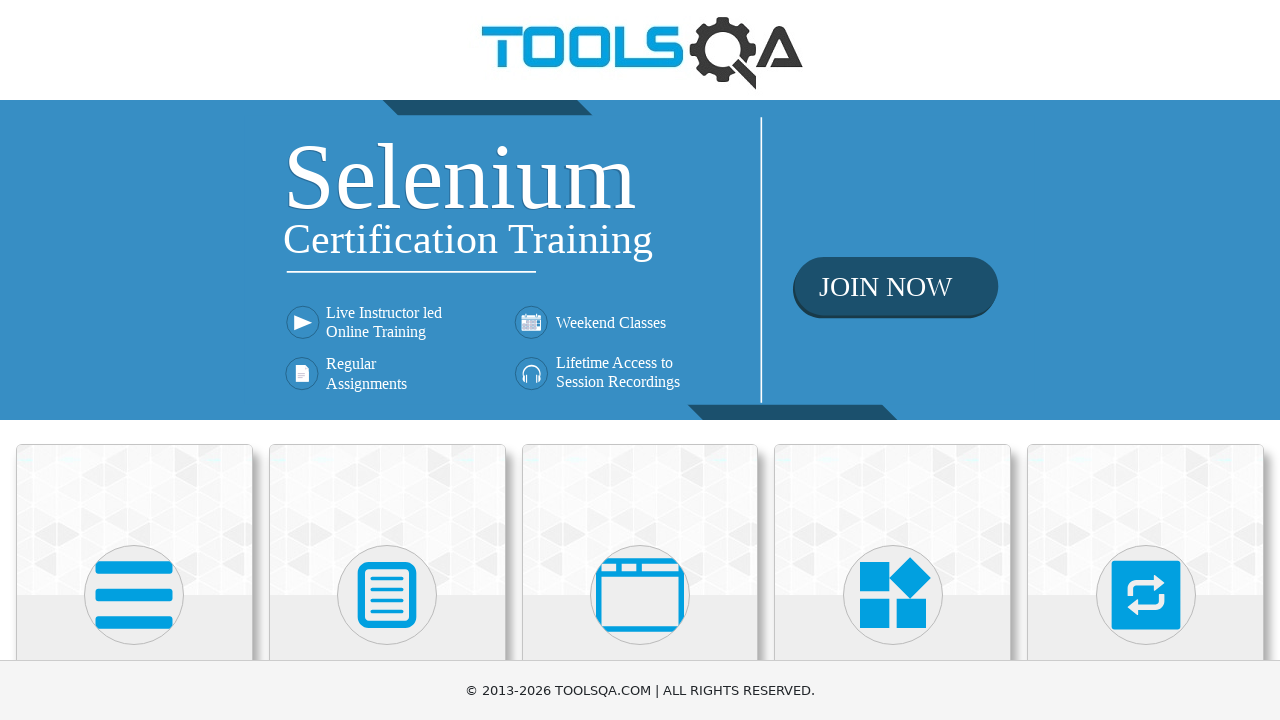

Located all card elements on the page
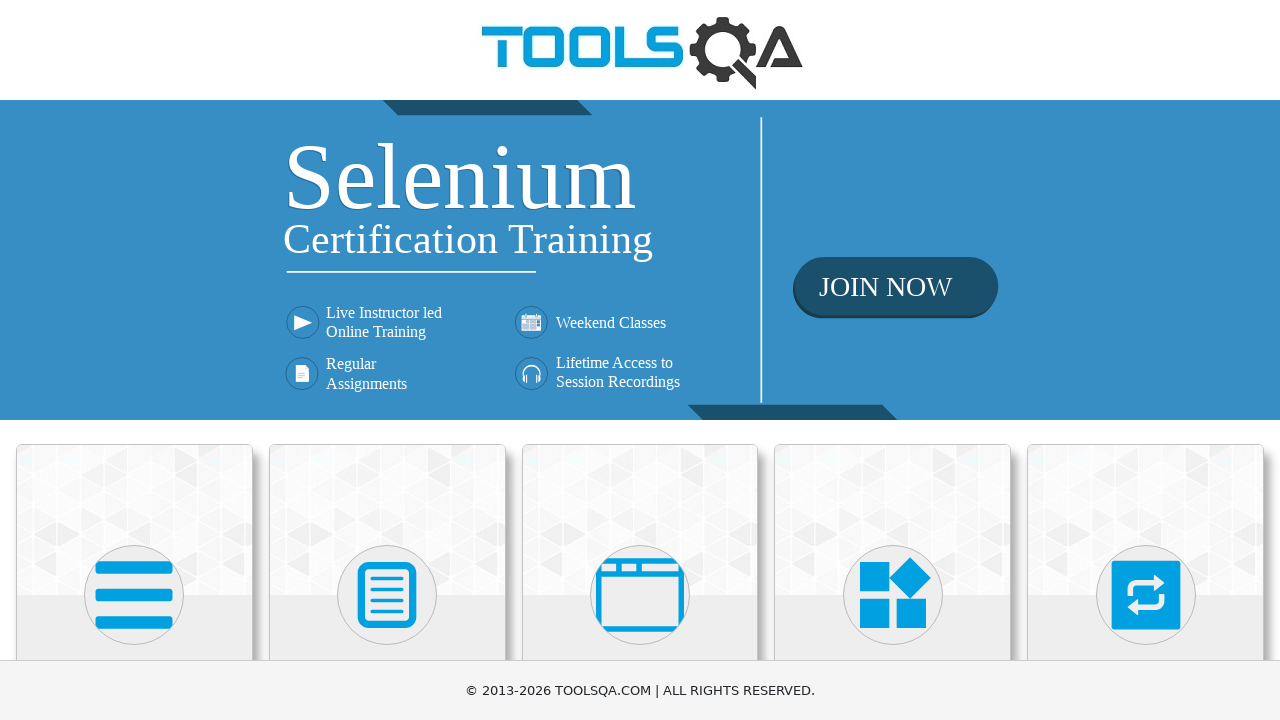

Selected the sixth card element
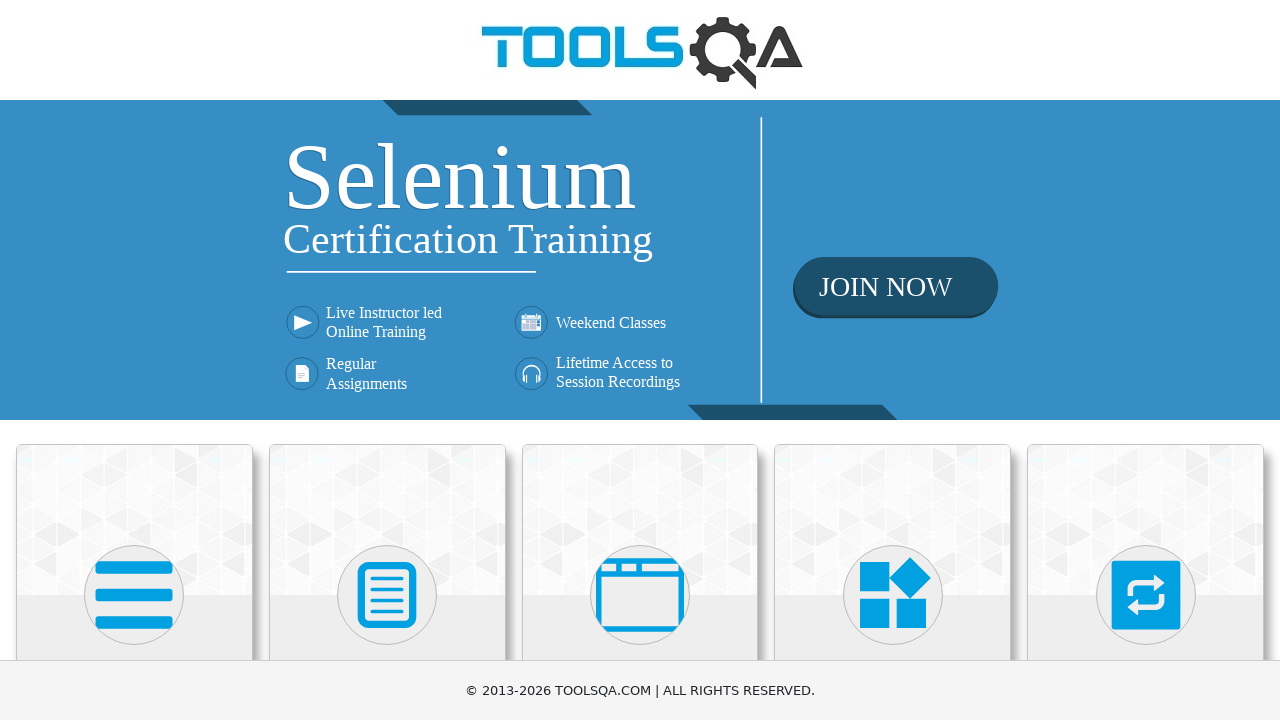

Scrolled the sixth card into view
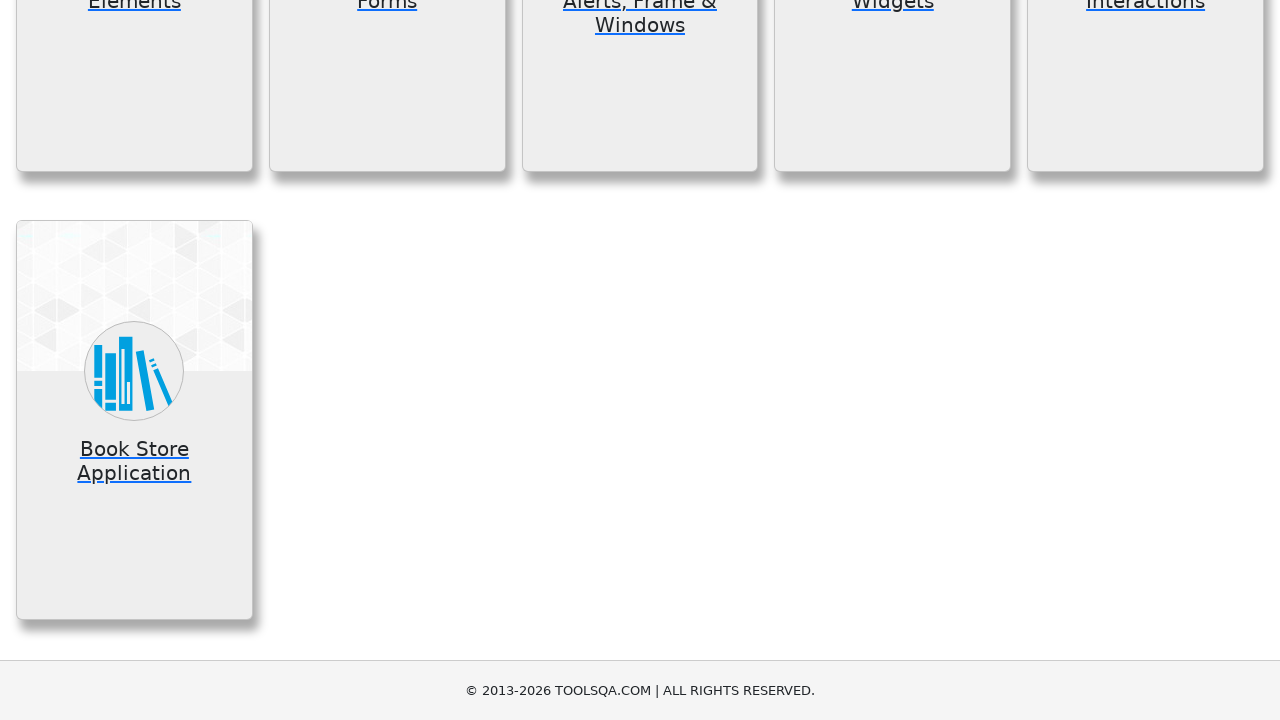

Clicked on the sixth card element at (134, 420) on .card >> nth=5
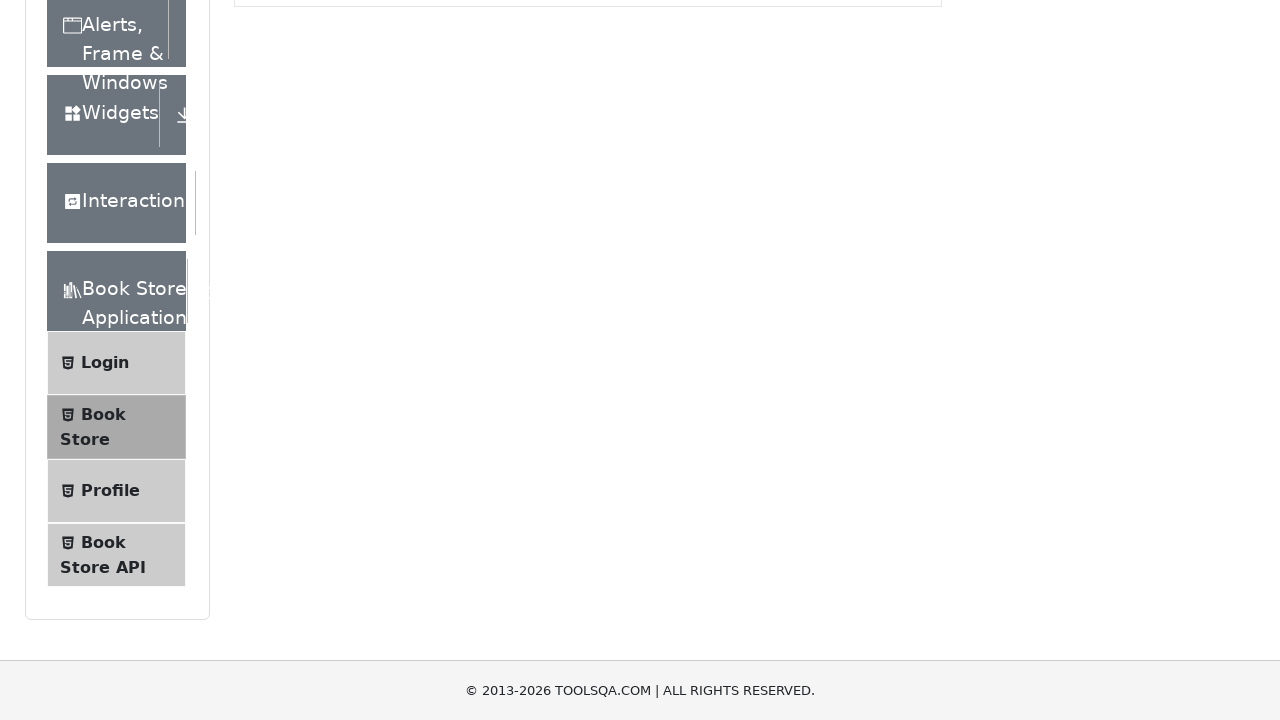

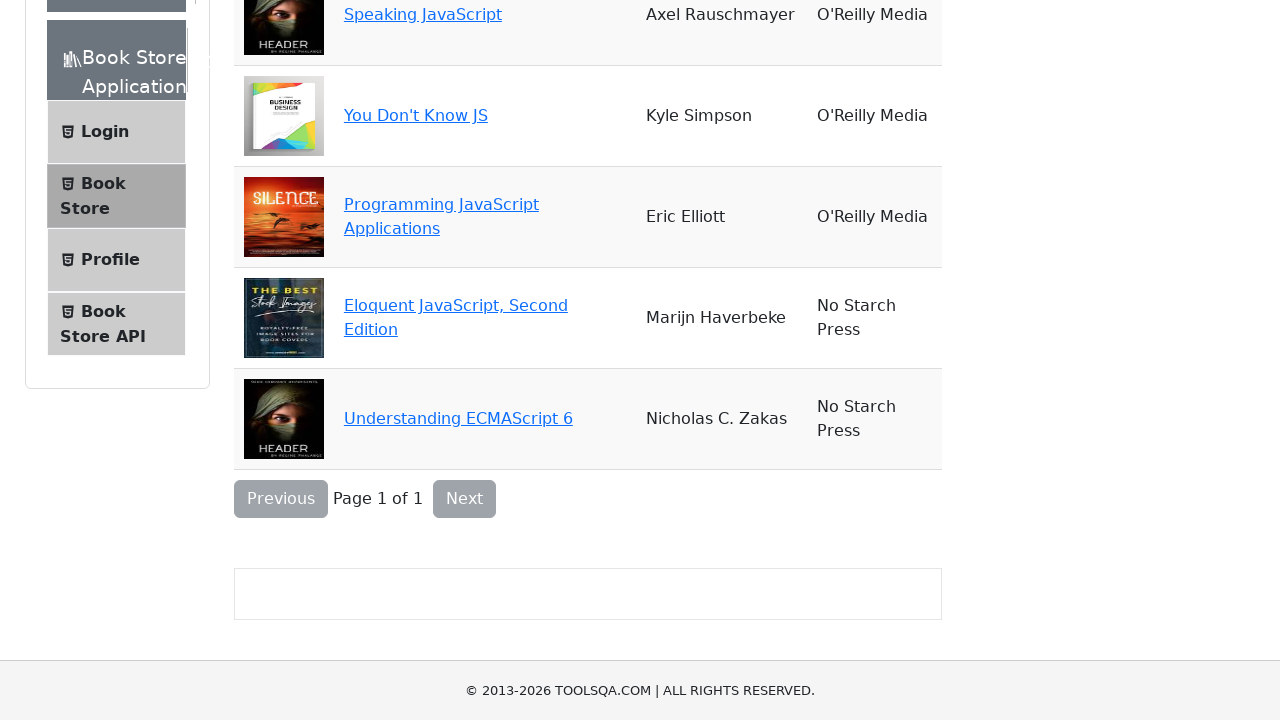